Tests opting out of A/B tests by forging an opt-out cookie on the target page, then refreshing to verify the page shows "No A/B Test" heading.

Starting URL: http://the-internet.herokuapp.com/abtest

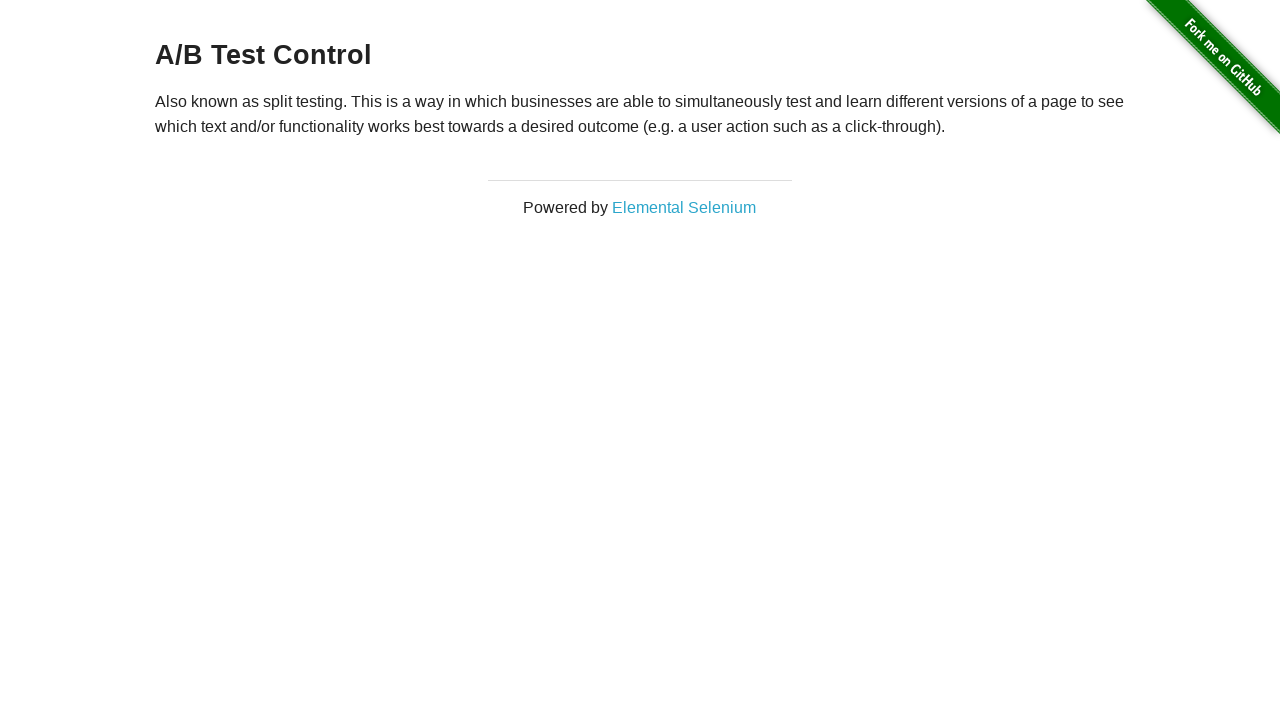

Located h3 heading element
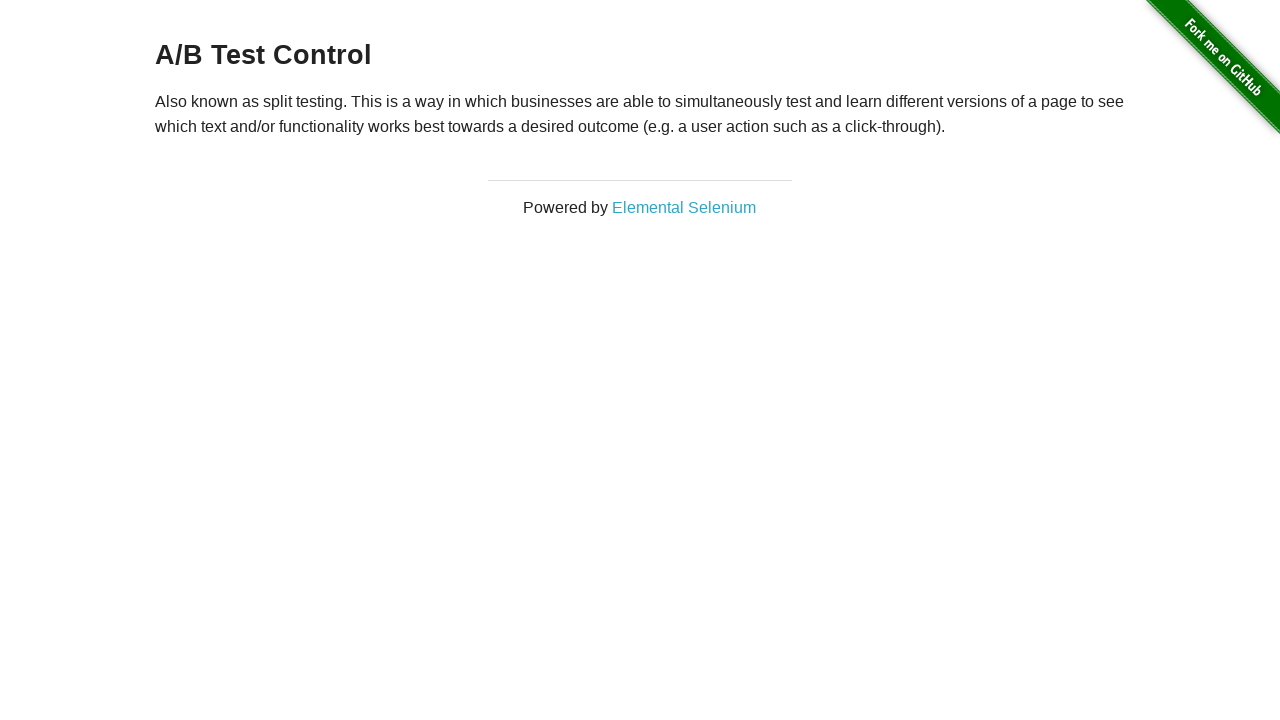

Retrieved heading text content
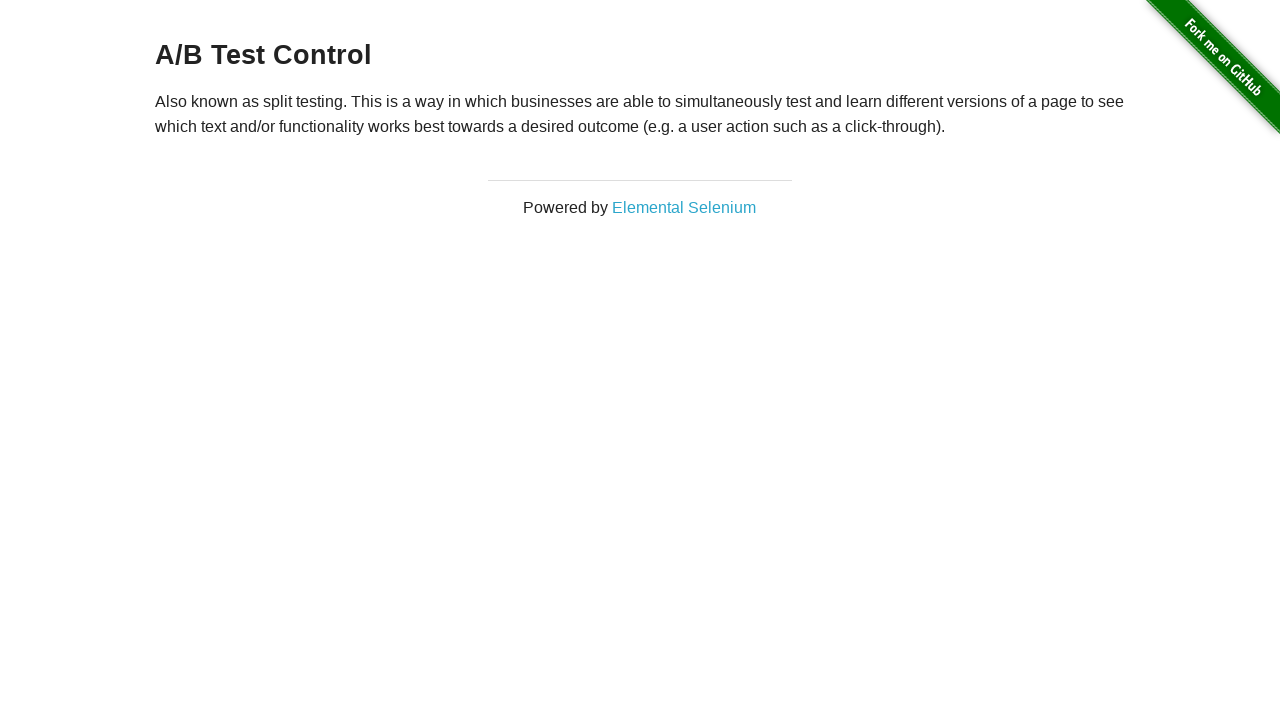

Verified initial heading is in A/B test group: A/B Test Control
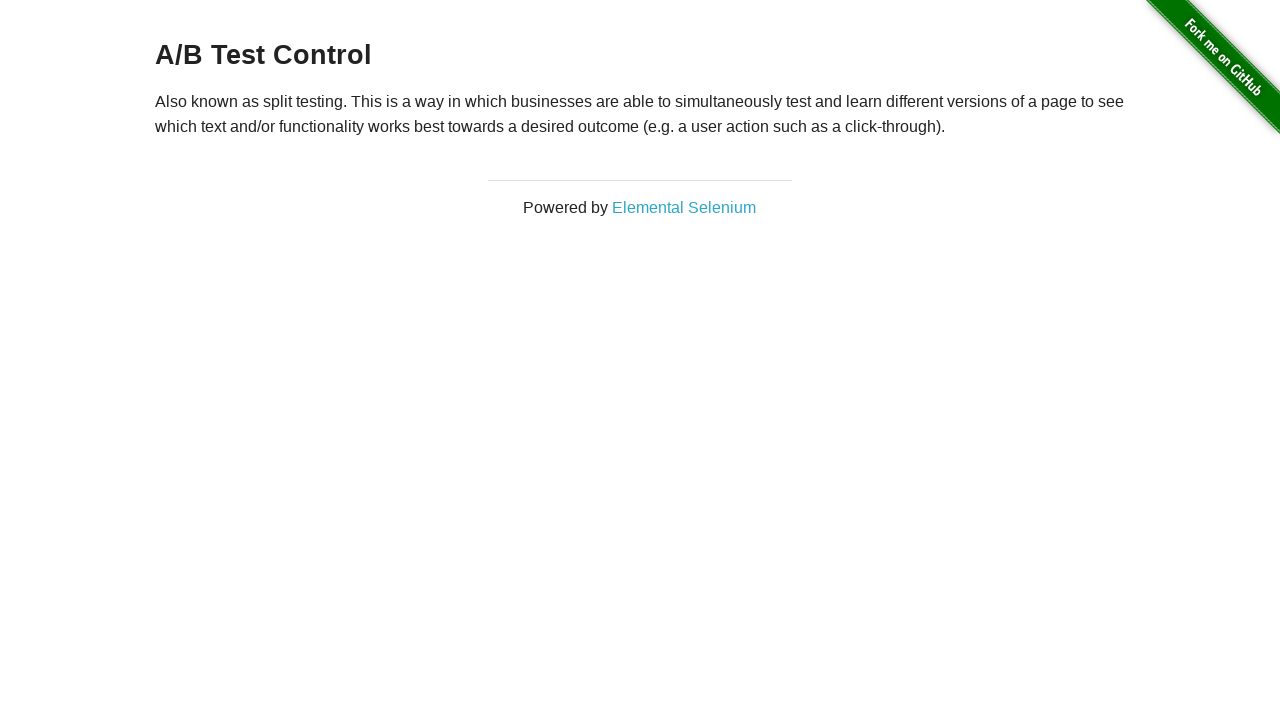

Added optimizelyOptOut cookie with value 'true'
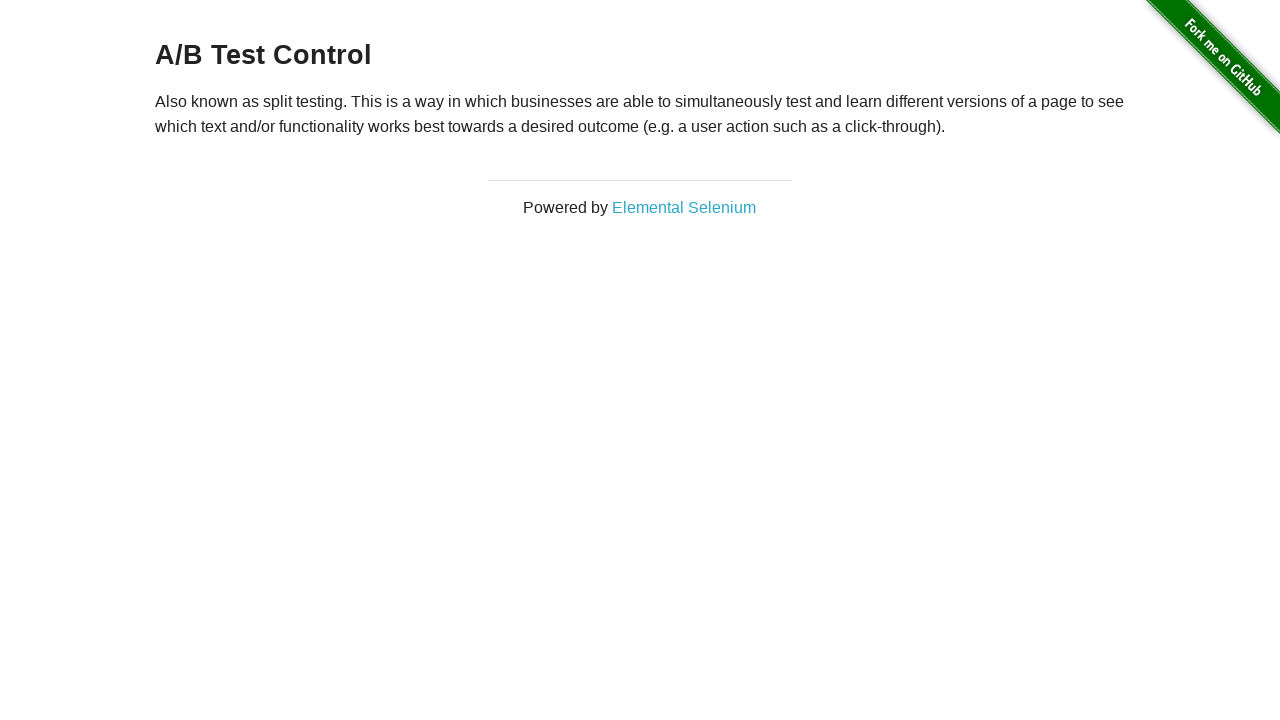

Reloaded page to apply opt-out cookie
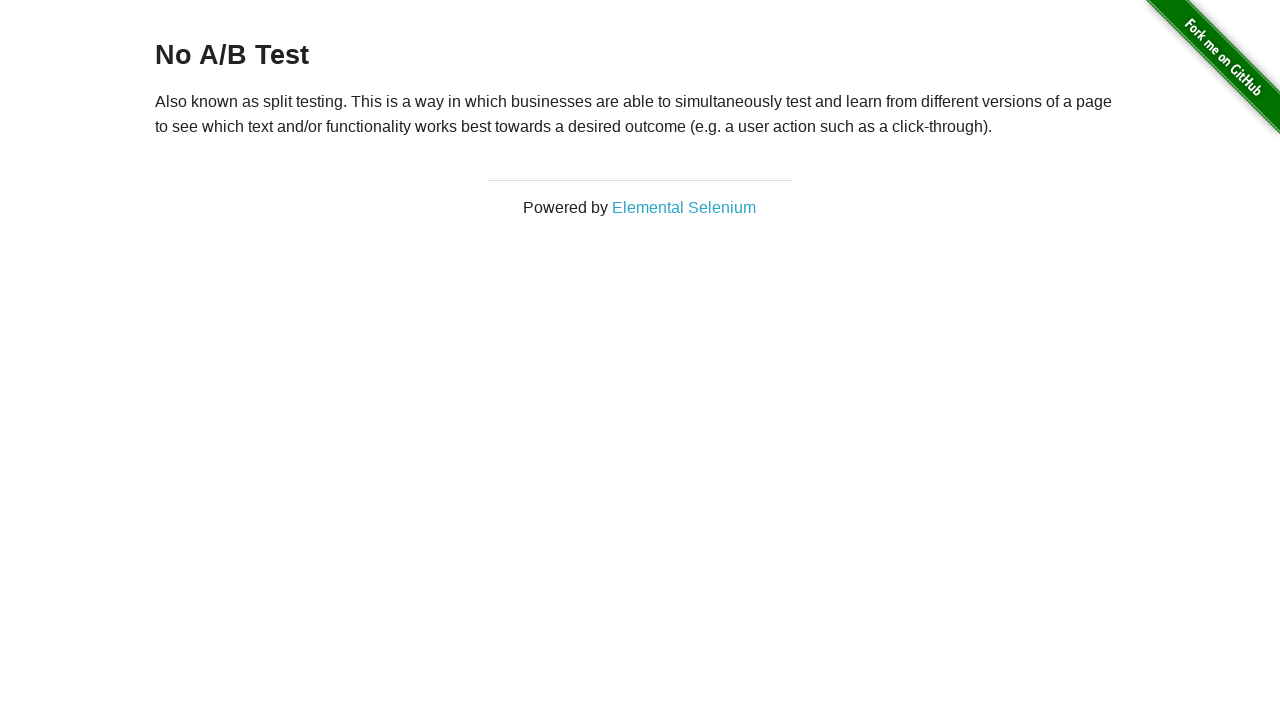

Retrieved heading text after page reload
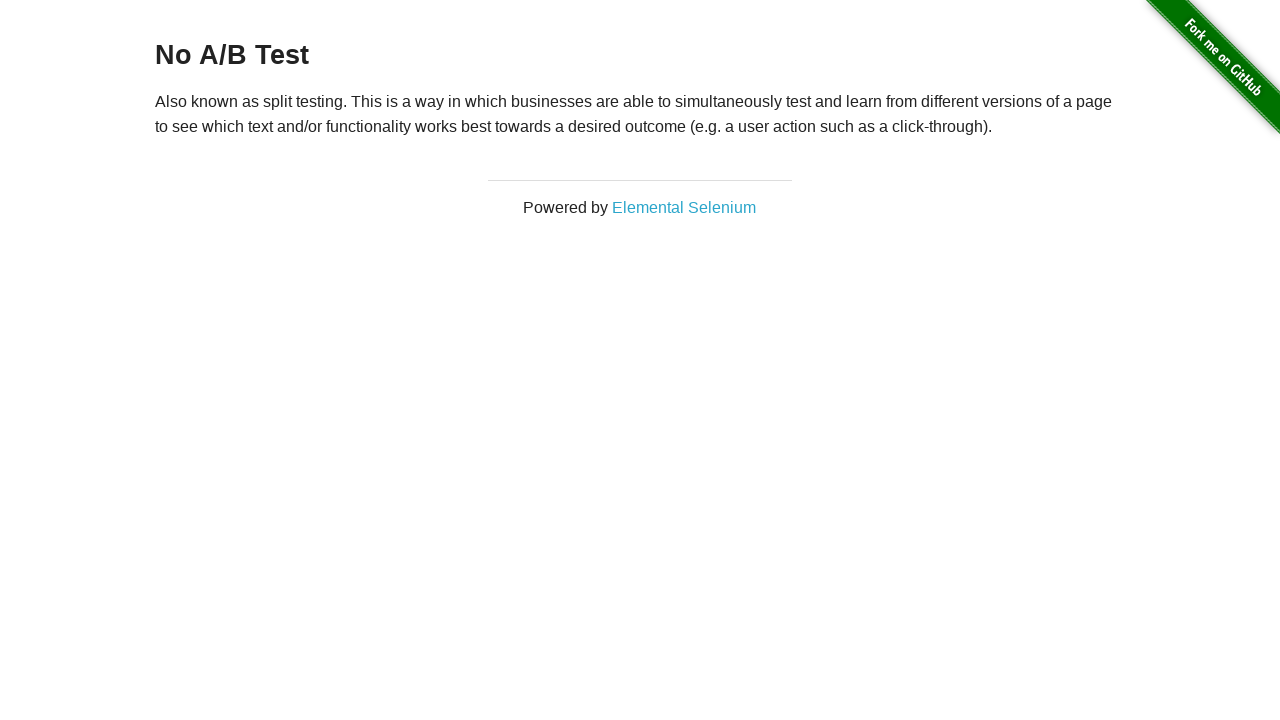

Verified page shows 'No A/B Test' heading after opt-out
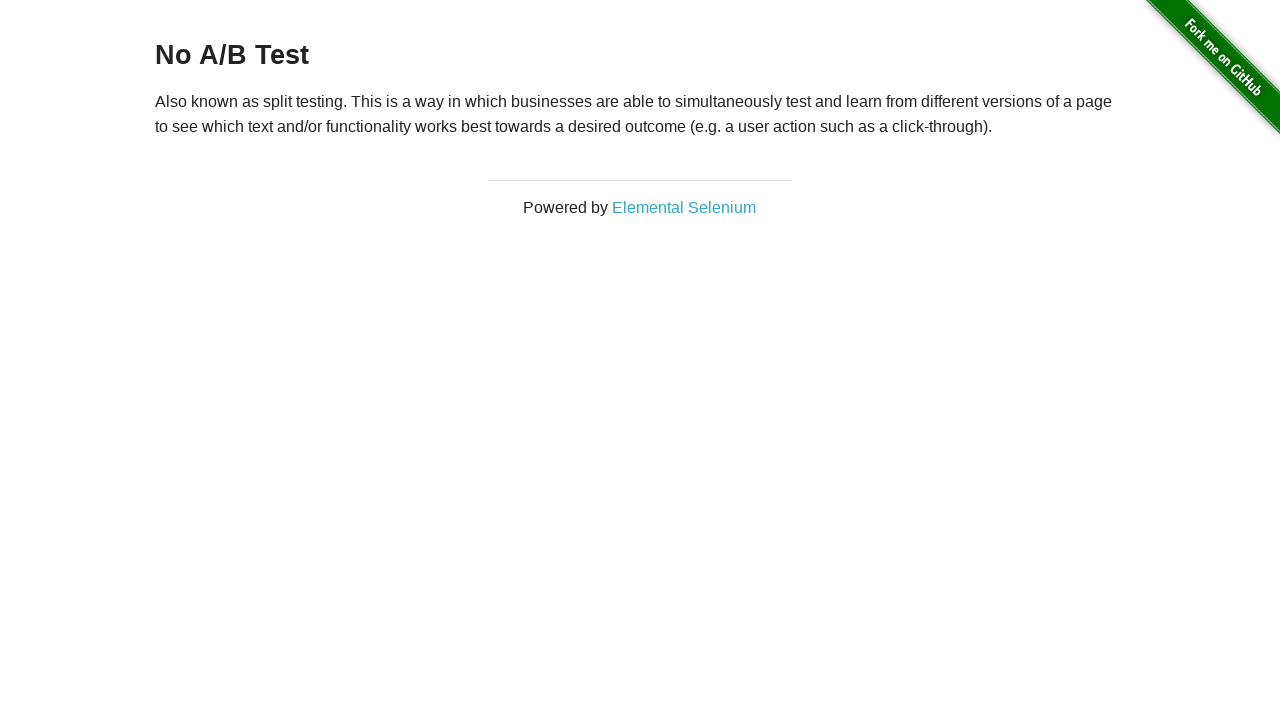

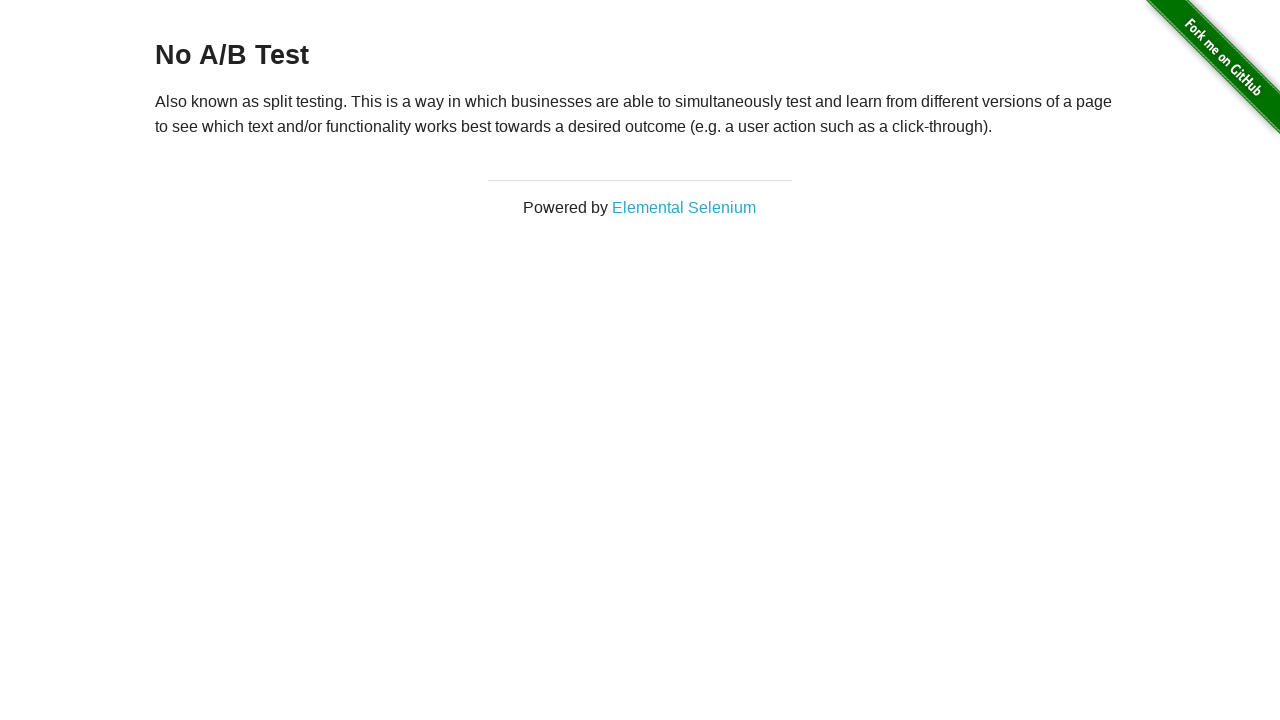